Tests file download functionality by navigating to a file download test page and clicking the download button

Starting URL: https://www.leafground.com/file.xhtml

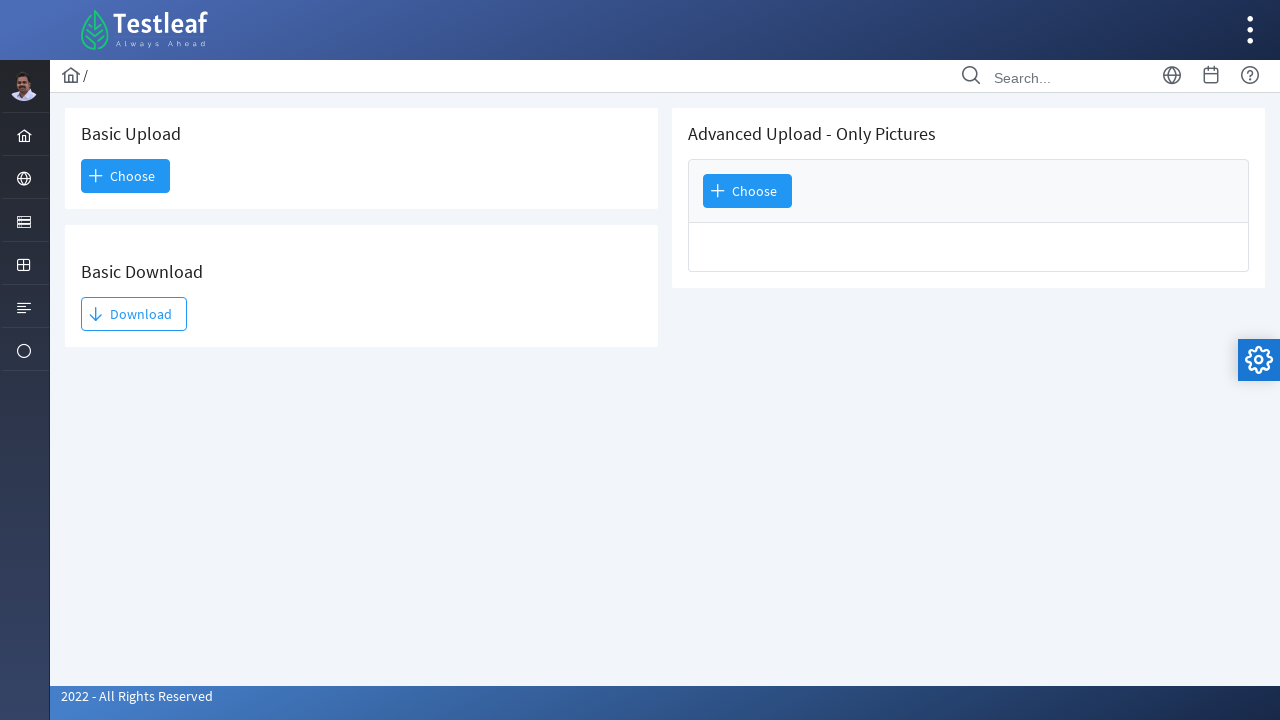

Clicked the download button at (134, 314) on xpath=//*[@id='j_idt93:j_idt95']/span[2]
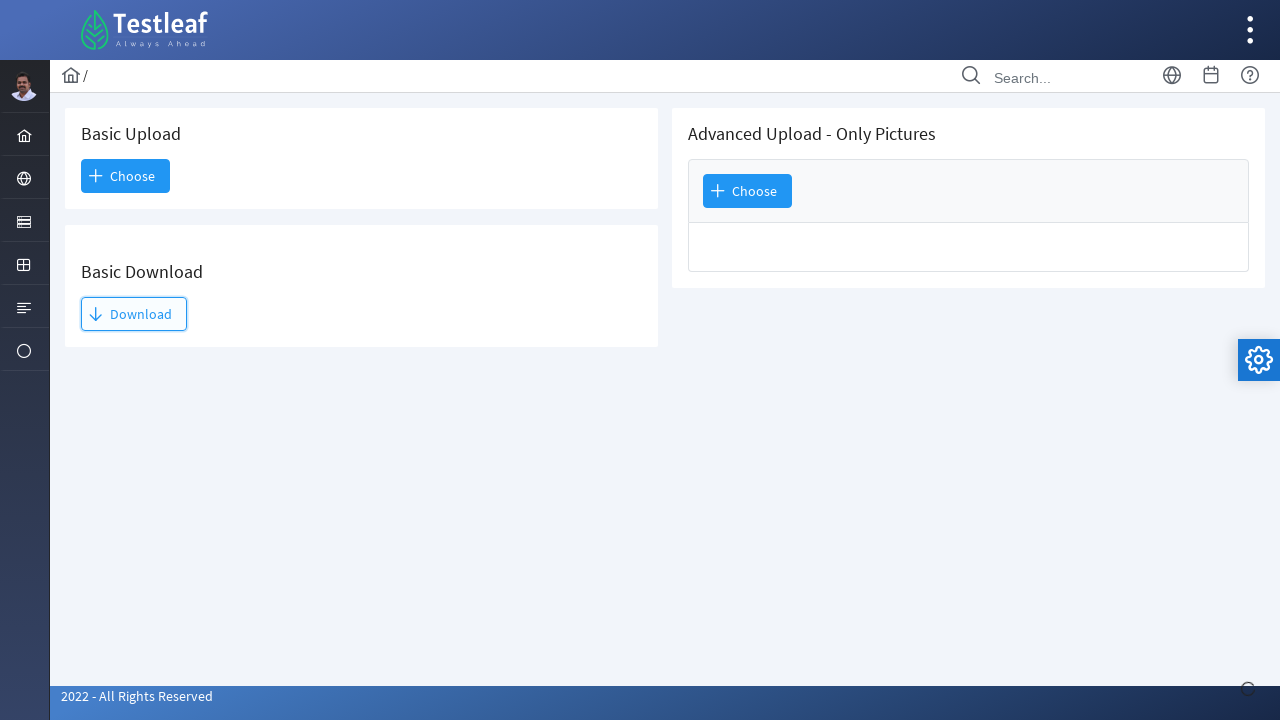

Waited for download to complete
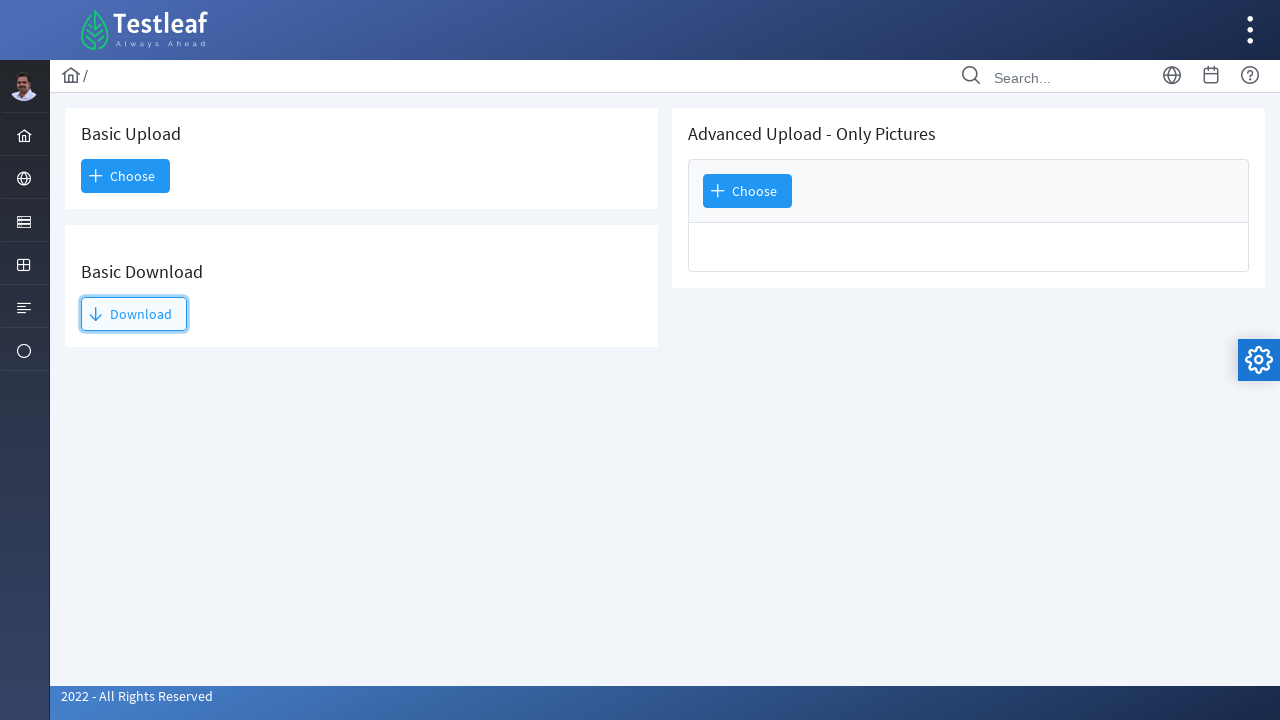

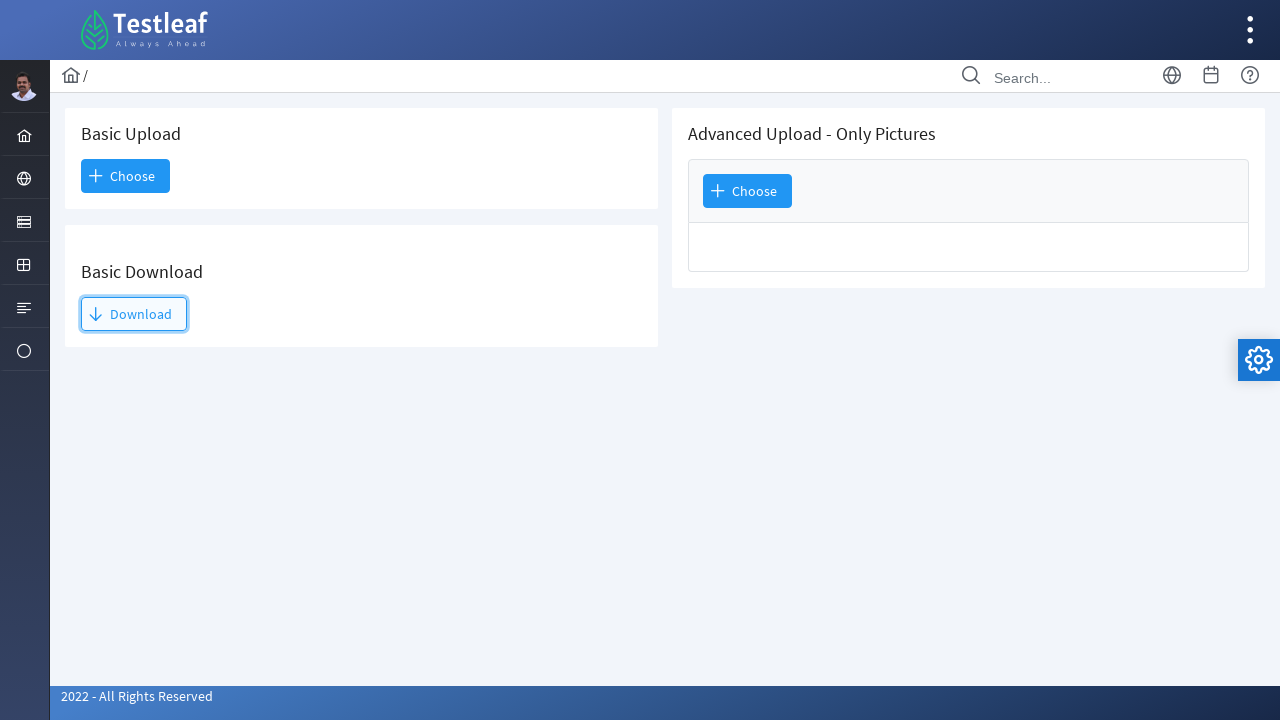